Basic browser automation test that navigates to Rahul Shetty Academy website and verifies the page loads by checking the title and URL are accessible.

Starting URL: https://rahulshettyacademy.com/

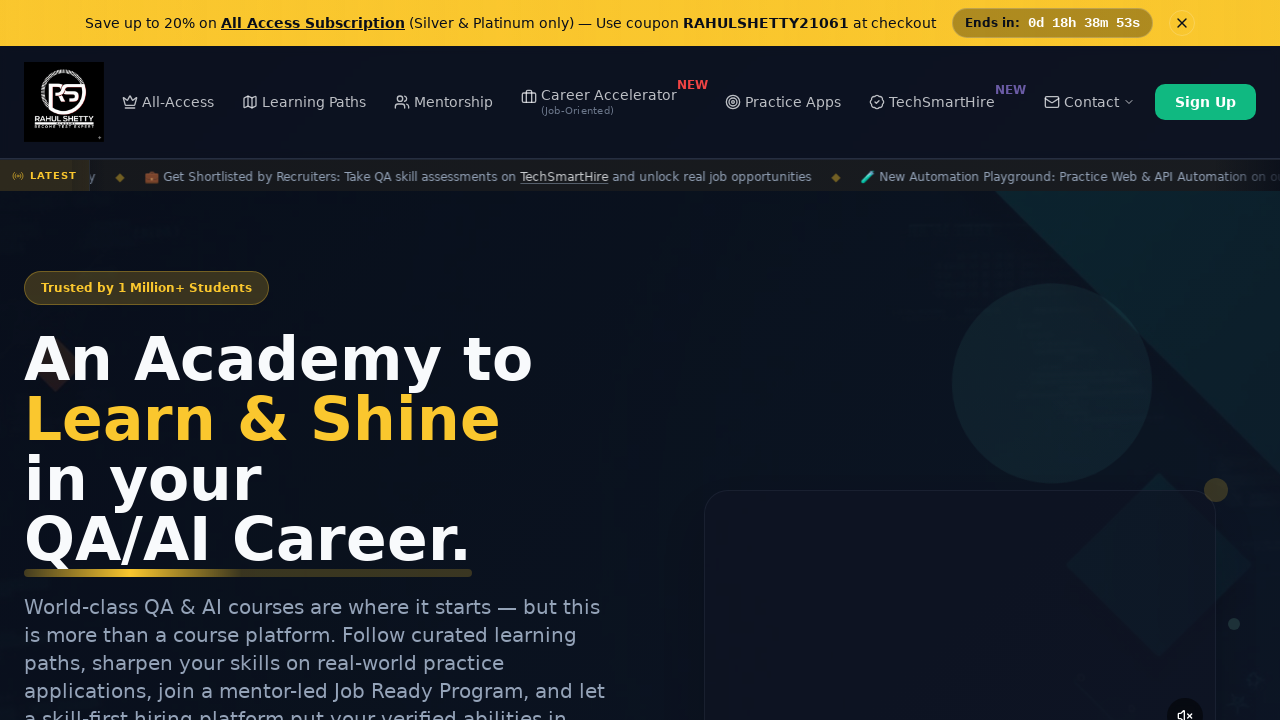

Waited for page DOM to fully load
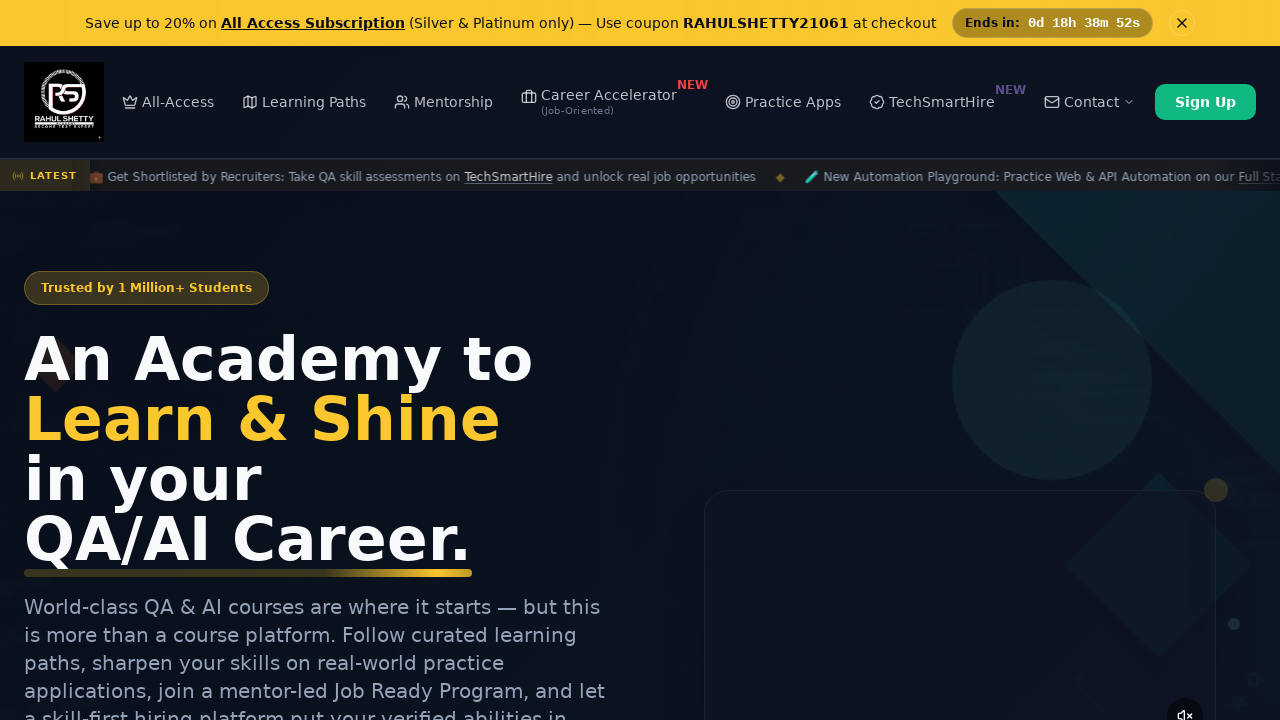

Retrieved page title: 'Rahul Shetty Academy | QA Automation, Playwright, AI Testing & Online Training'
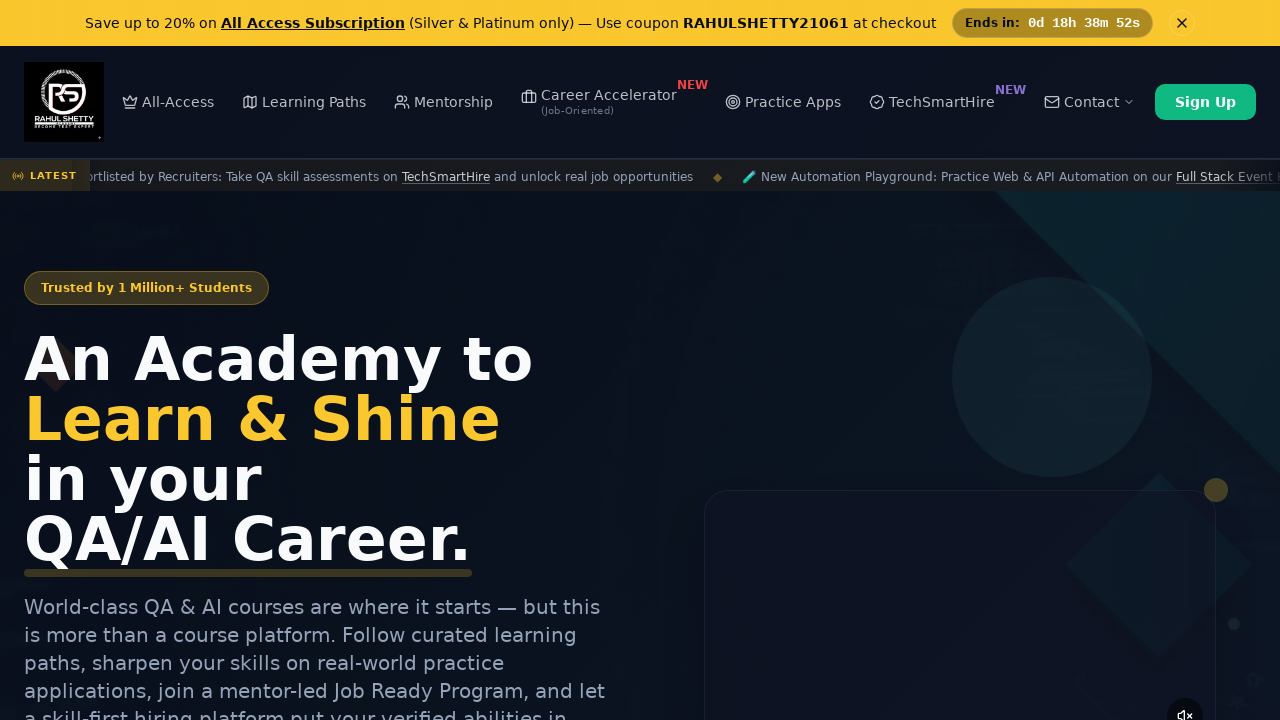

Retrieved current URL: 'https://rahulshettyacademy.com/'
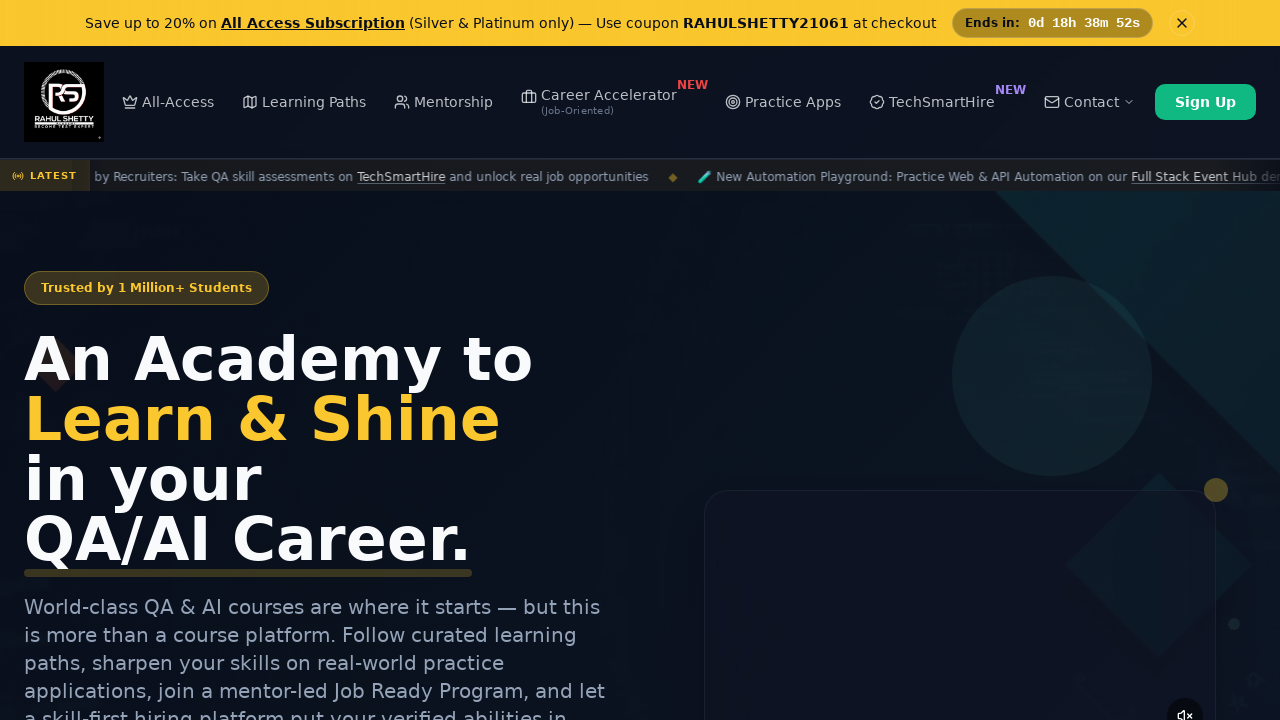

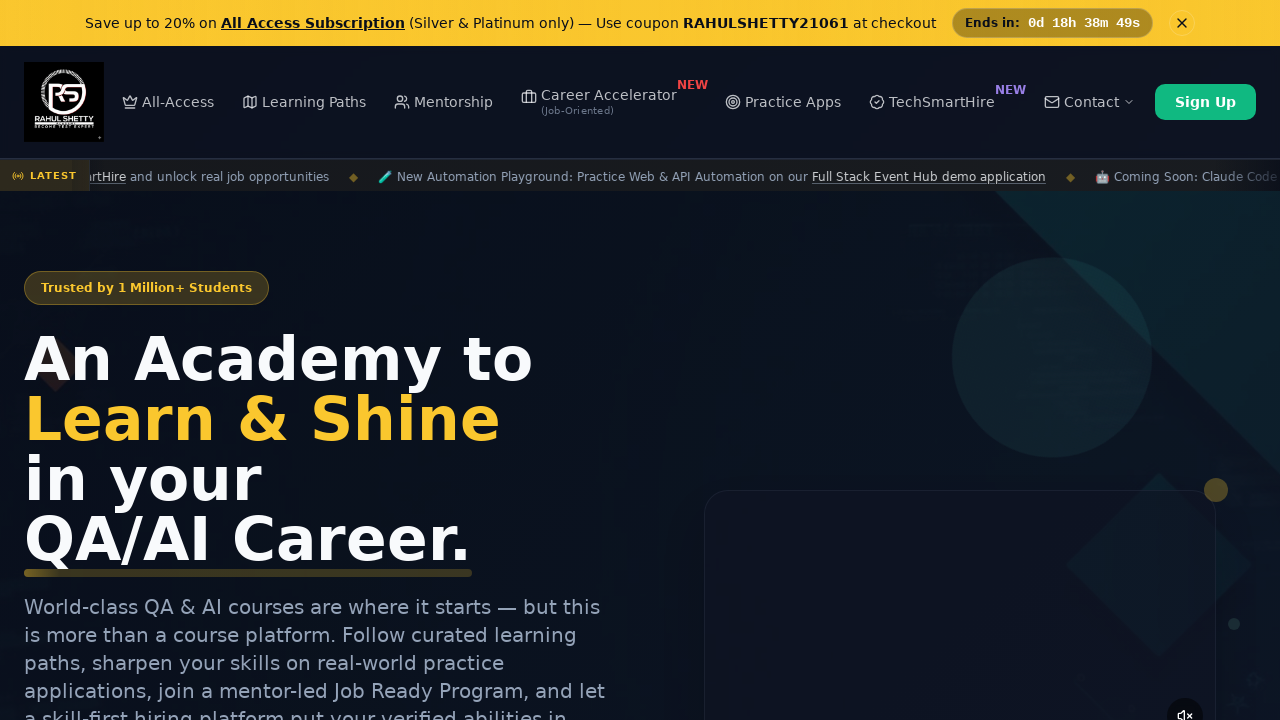